Tests clicking a resend button and waiting for a message to appear using implicit wait behavior

Starting URL: https://eviltester.github.io/supportclasses/#2000

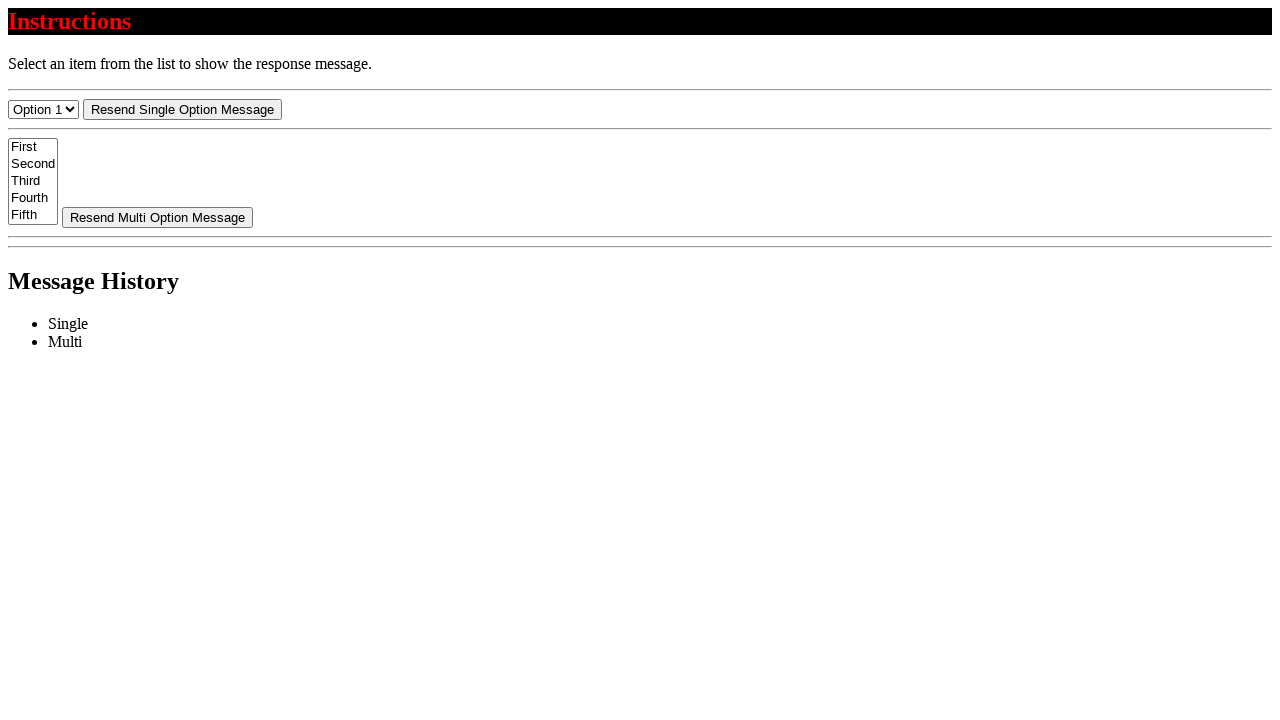

Clicked the resend button at (182, 109) on #resend-select
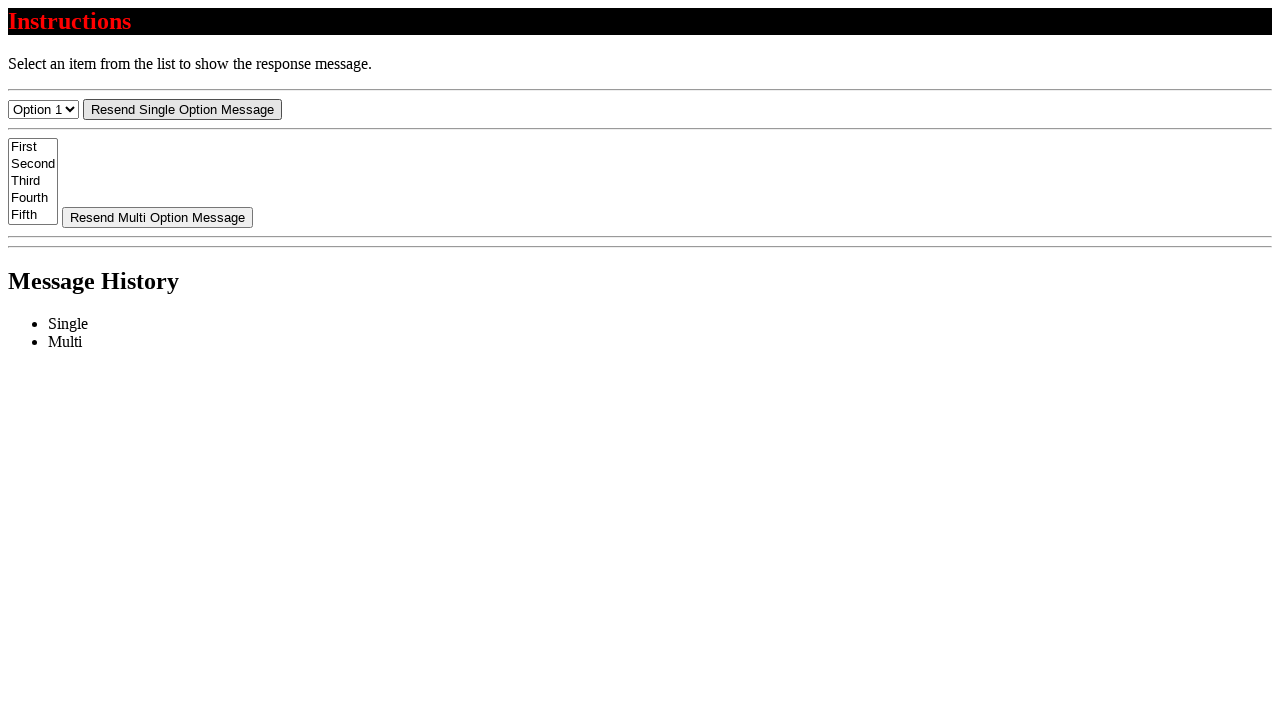

Message appeared in the list using implicit wait
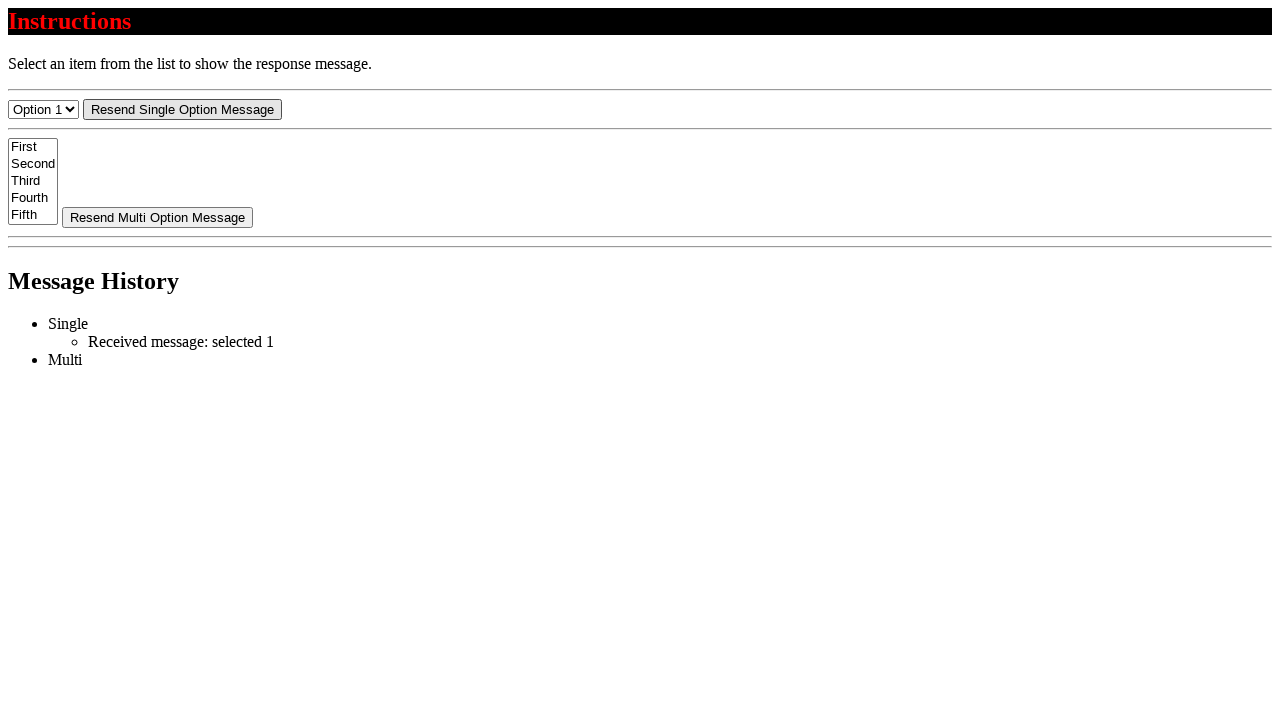

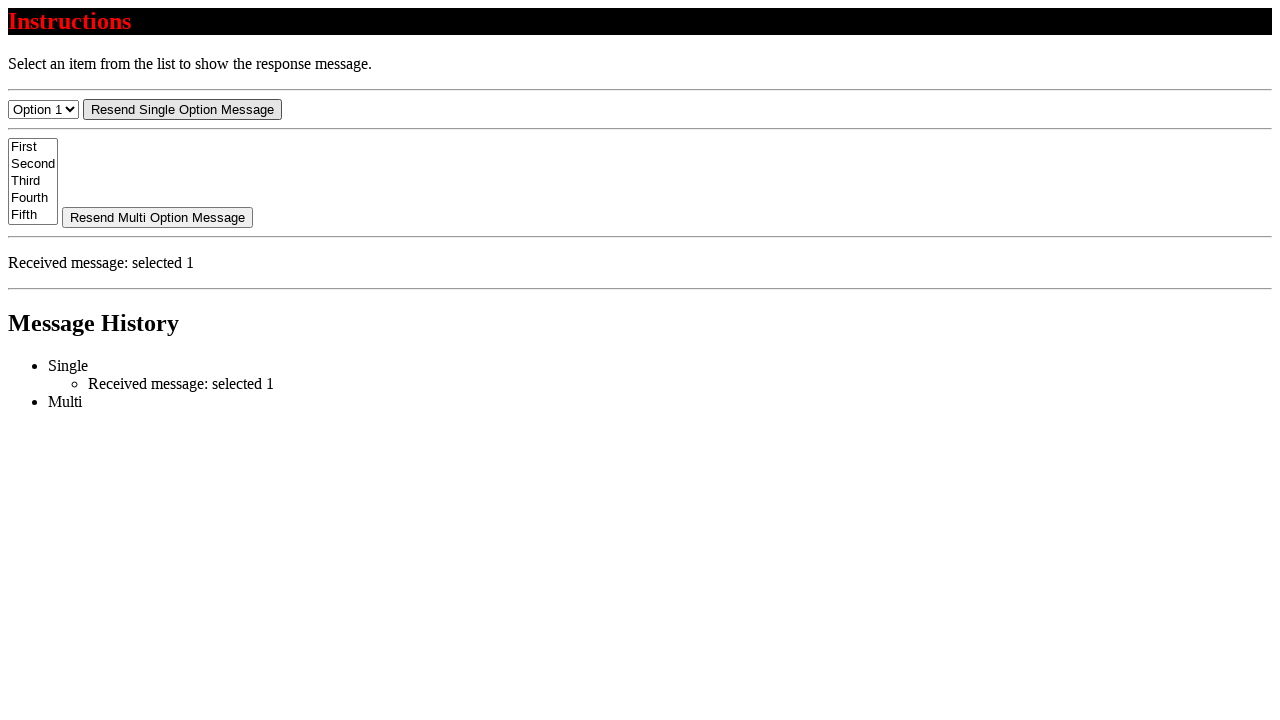